Tests the search functionality on kayoanime.com by entering an anime name into the search box and submitting the search form.

Starting URL: https://kayoanime.com/

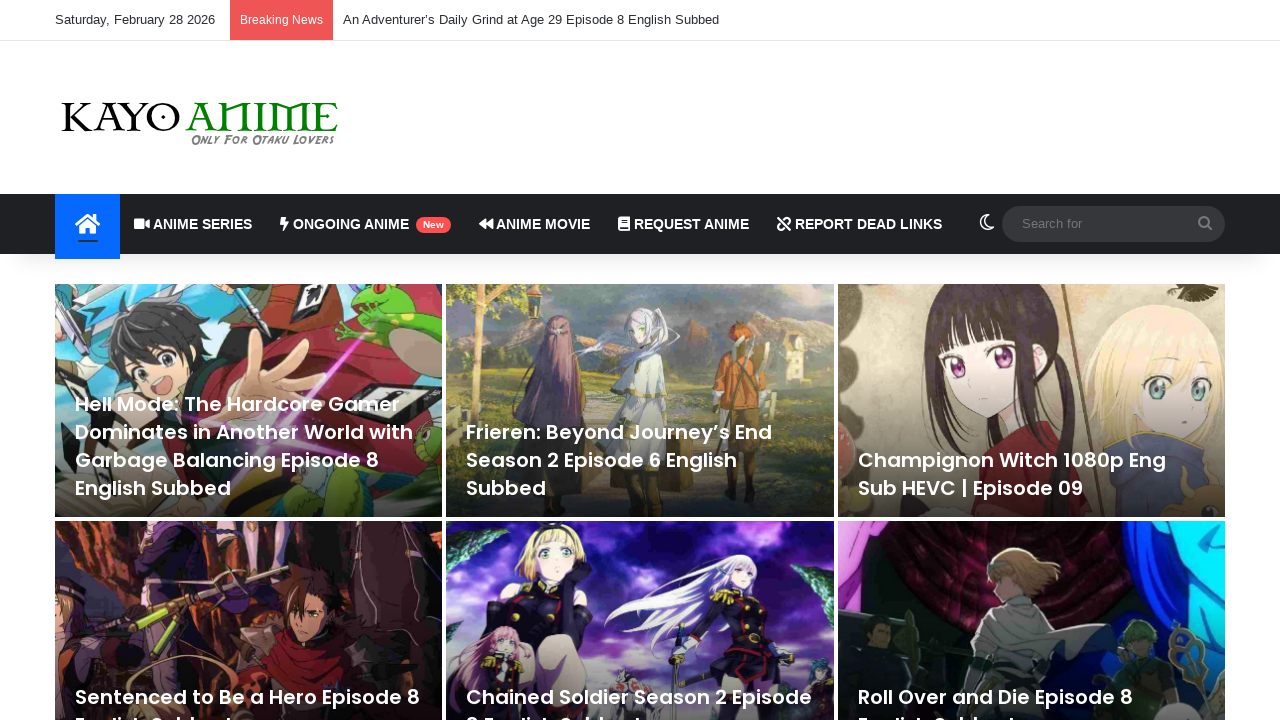

Filled search box with 'demon slayer' on header input[type='search'], header form input
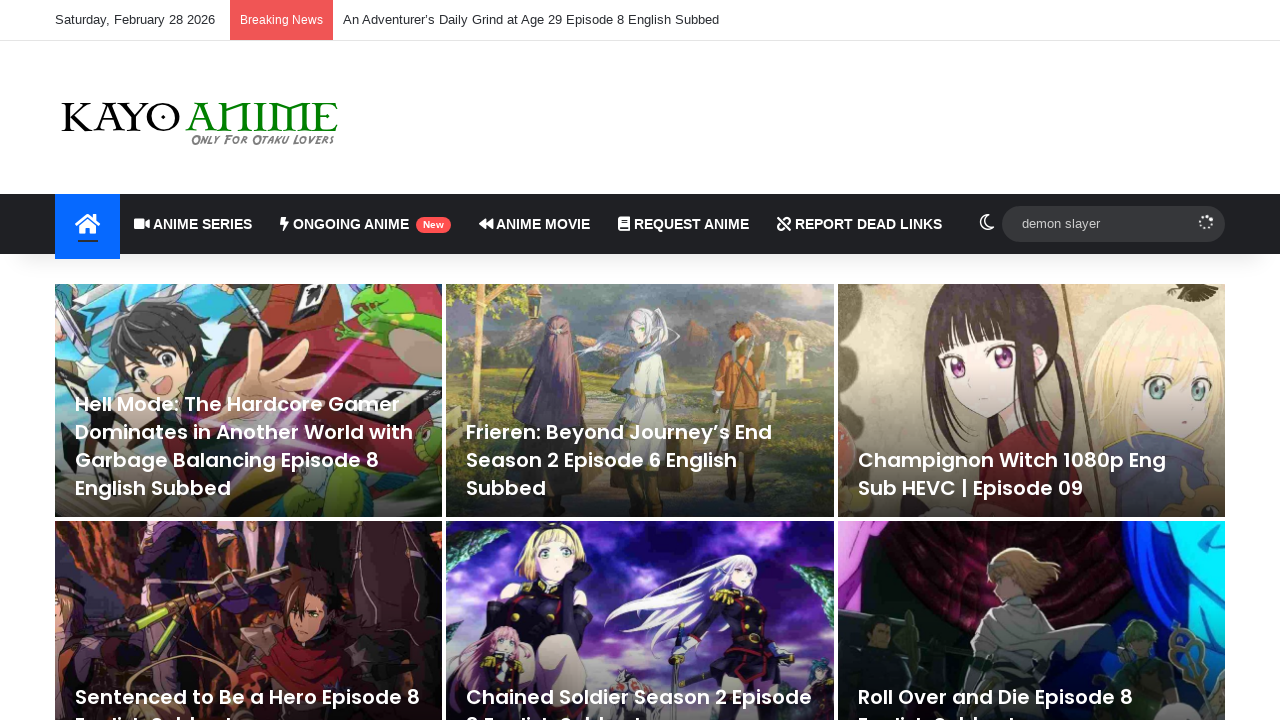

Submitted search form by pressing Enter on header input[type='search'], header form input
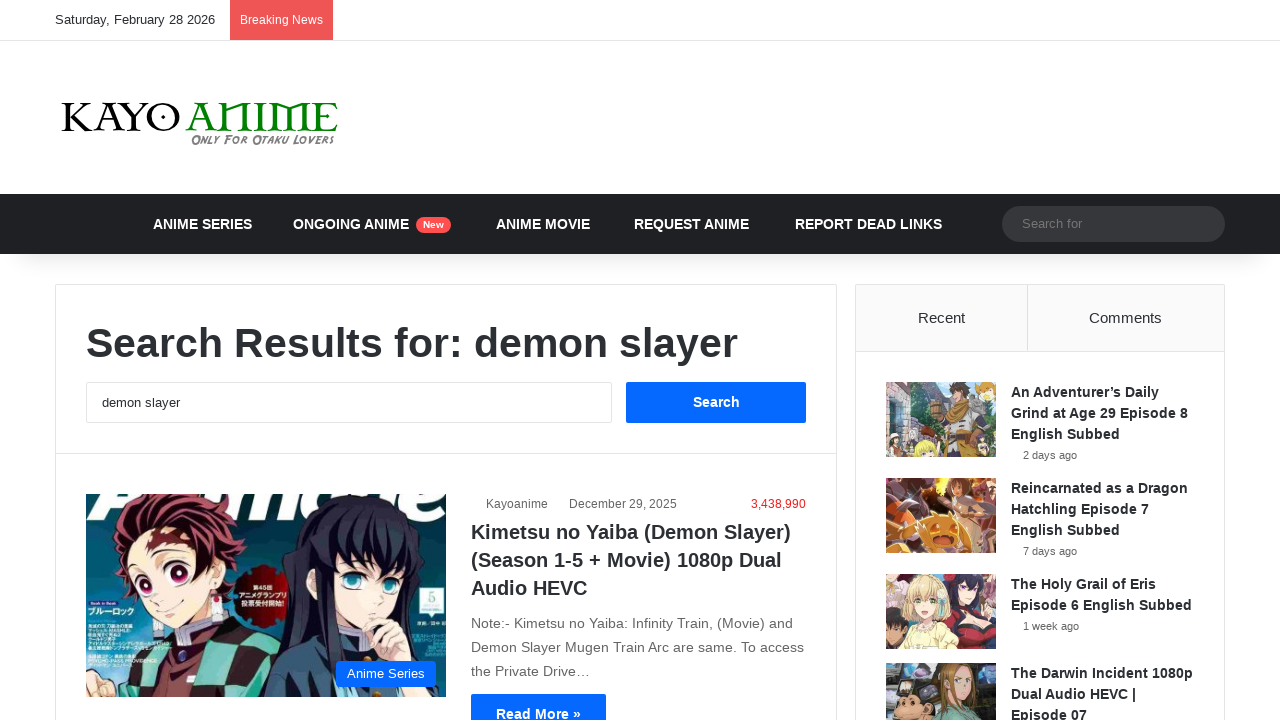

Waited for search results to load
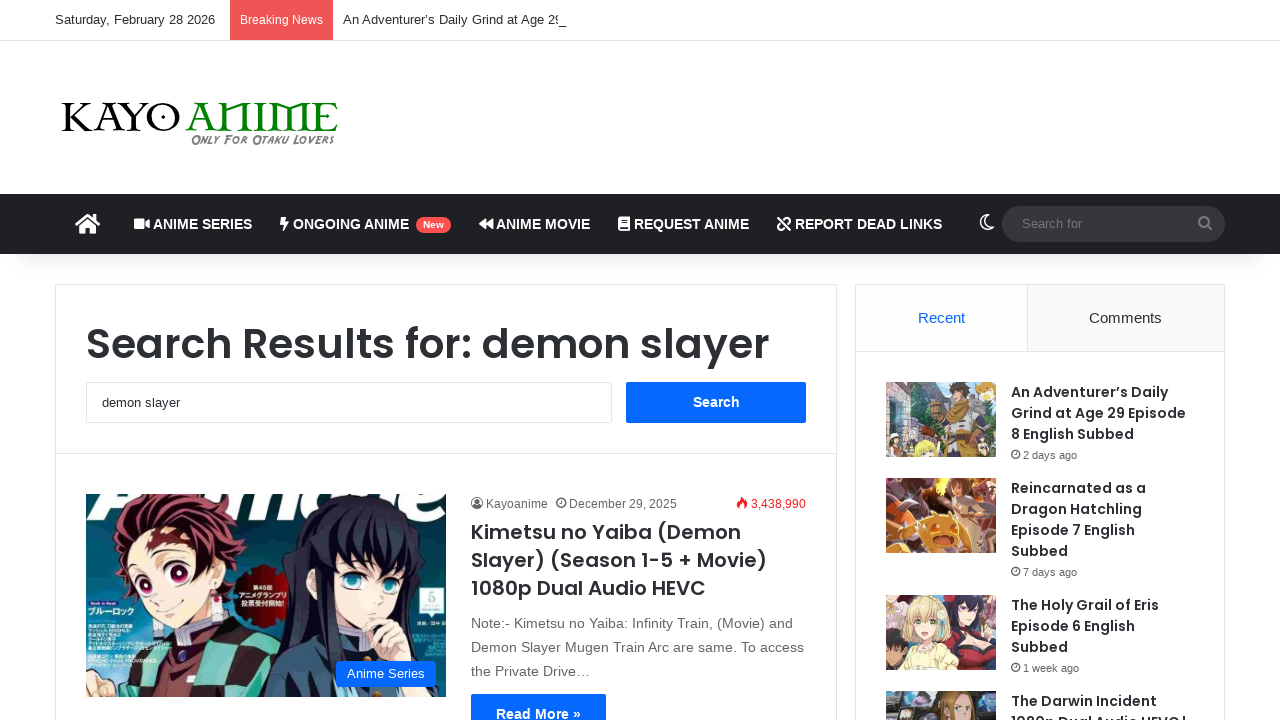

Scrolled down to view search results
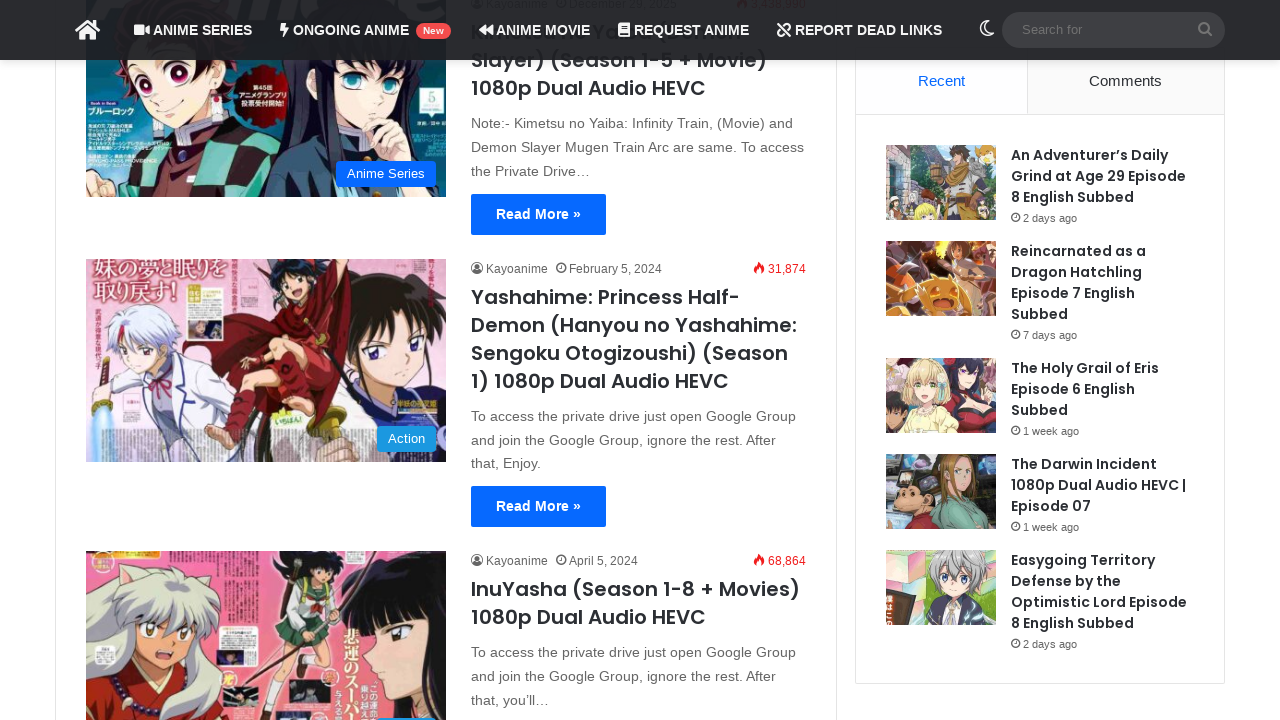

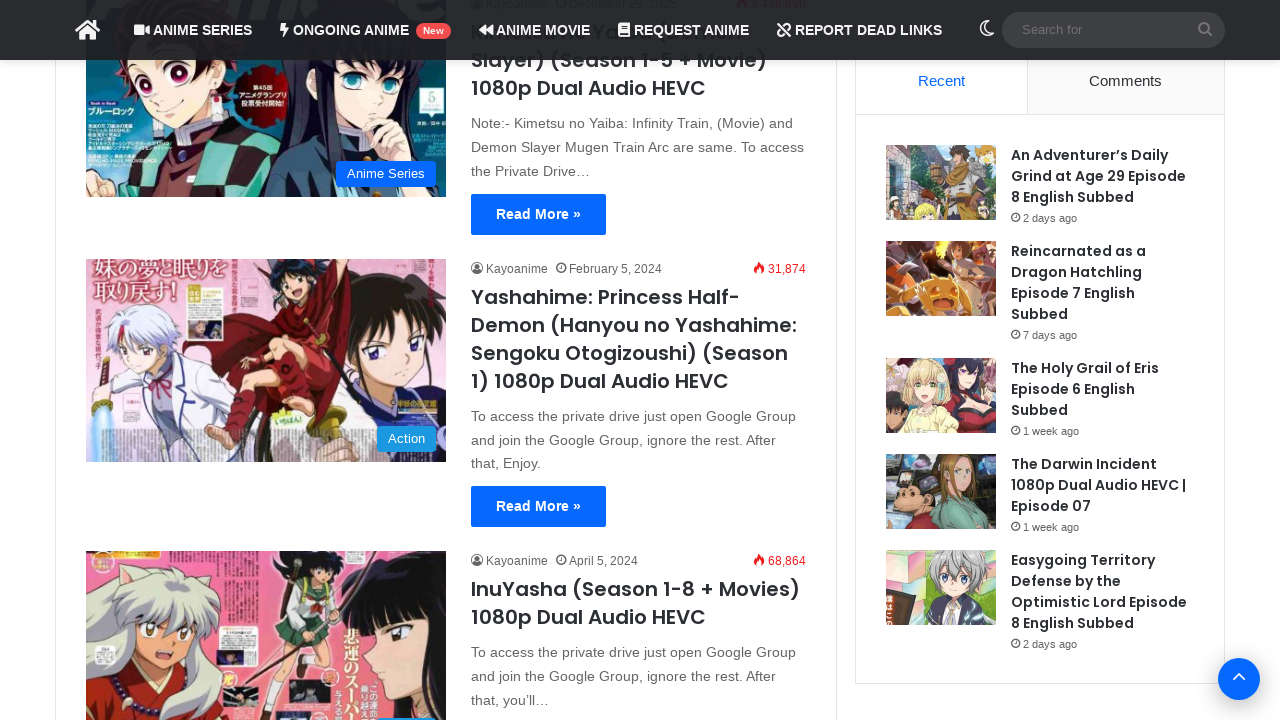